Tests mouse hover functionality by hovering over a dropdown button to reveal menu items, then clicking on a specific menu option (TestNG)

Starting URL: http://seleniumpractise.blogspot.com/2016/08/how-to-perform-mouse-hover-in-selenium.html

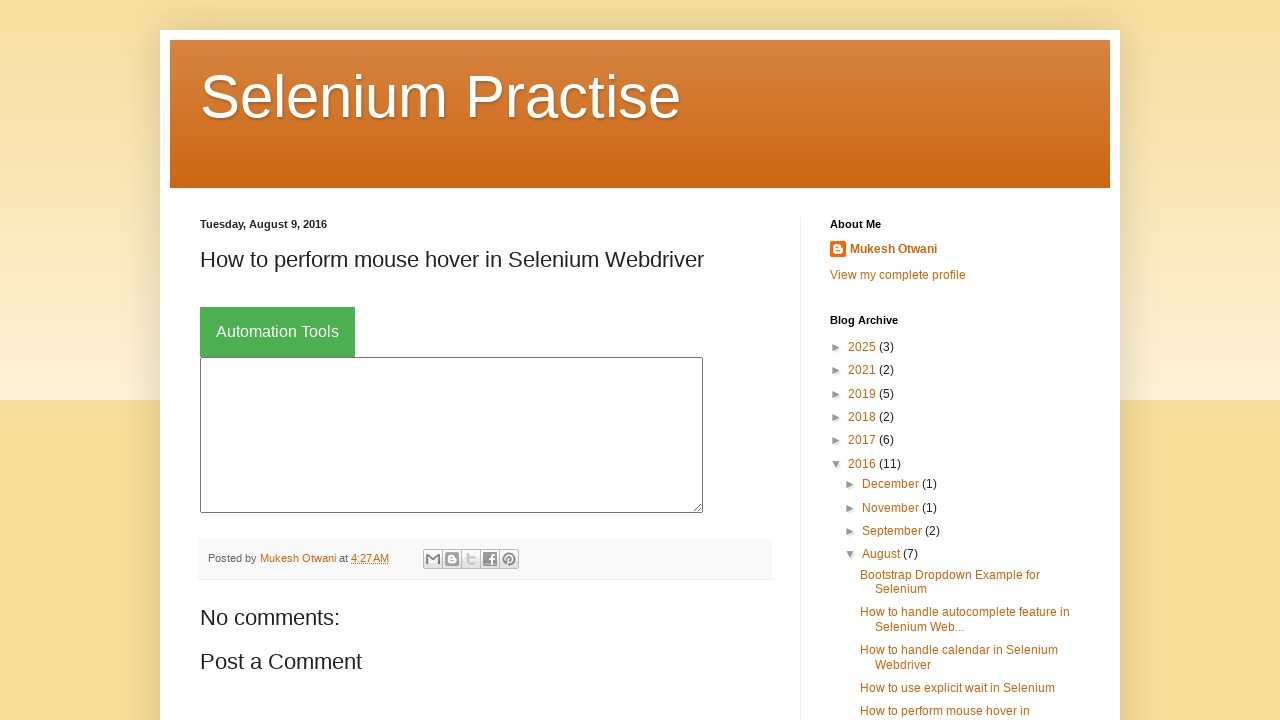

Navigated to mouse hover test page
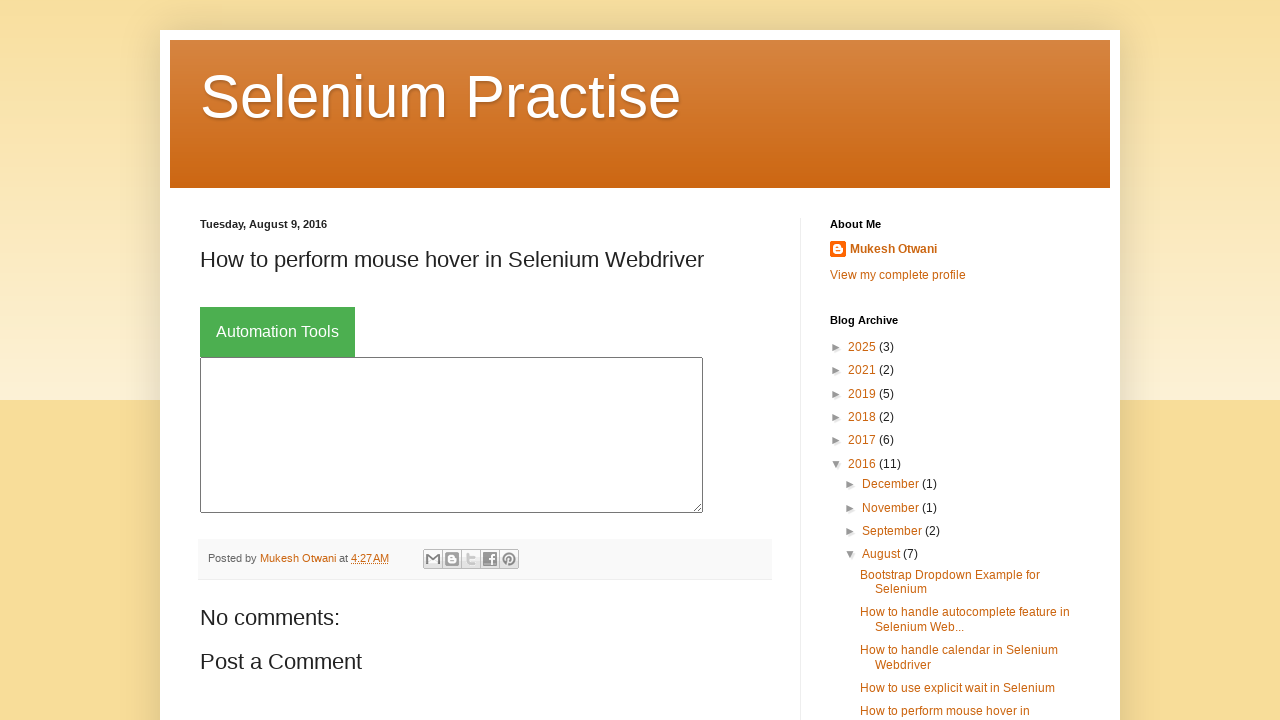

Hovered over 'Automation Tools' dropdown button at (278, 332) on xpath=//button[text()='Automation Tools']
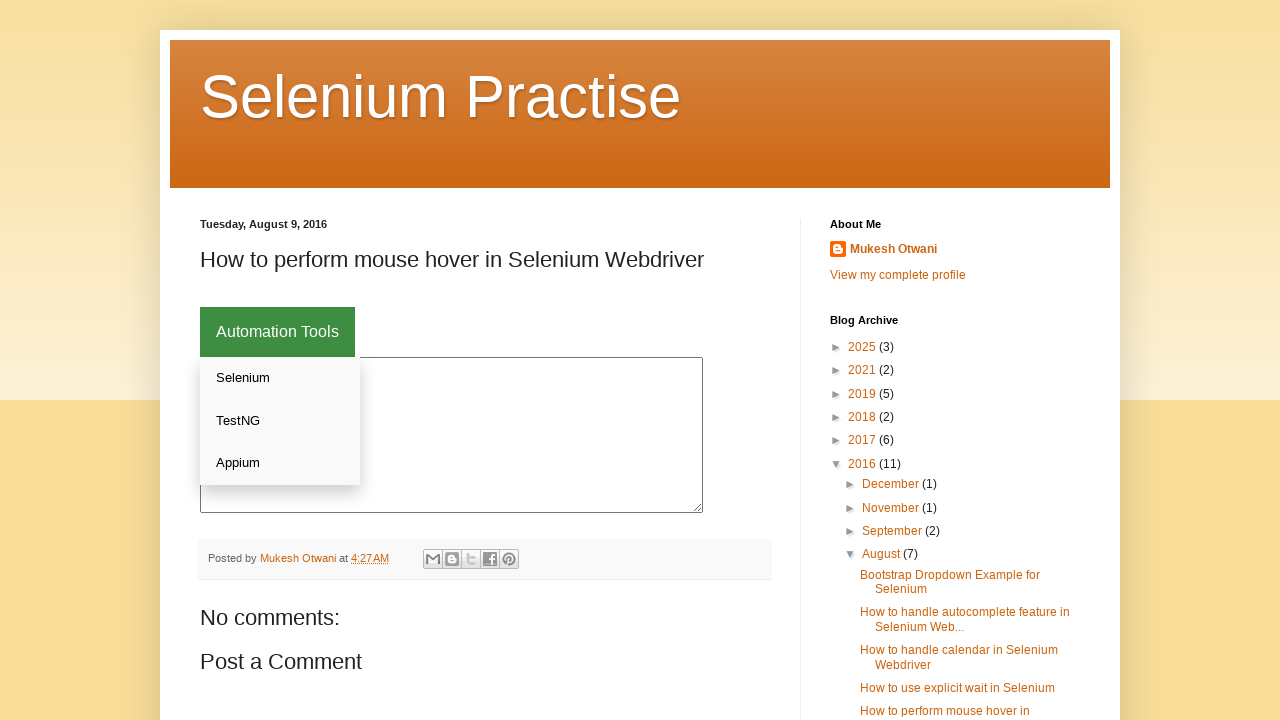

Dropdown menu content became visible
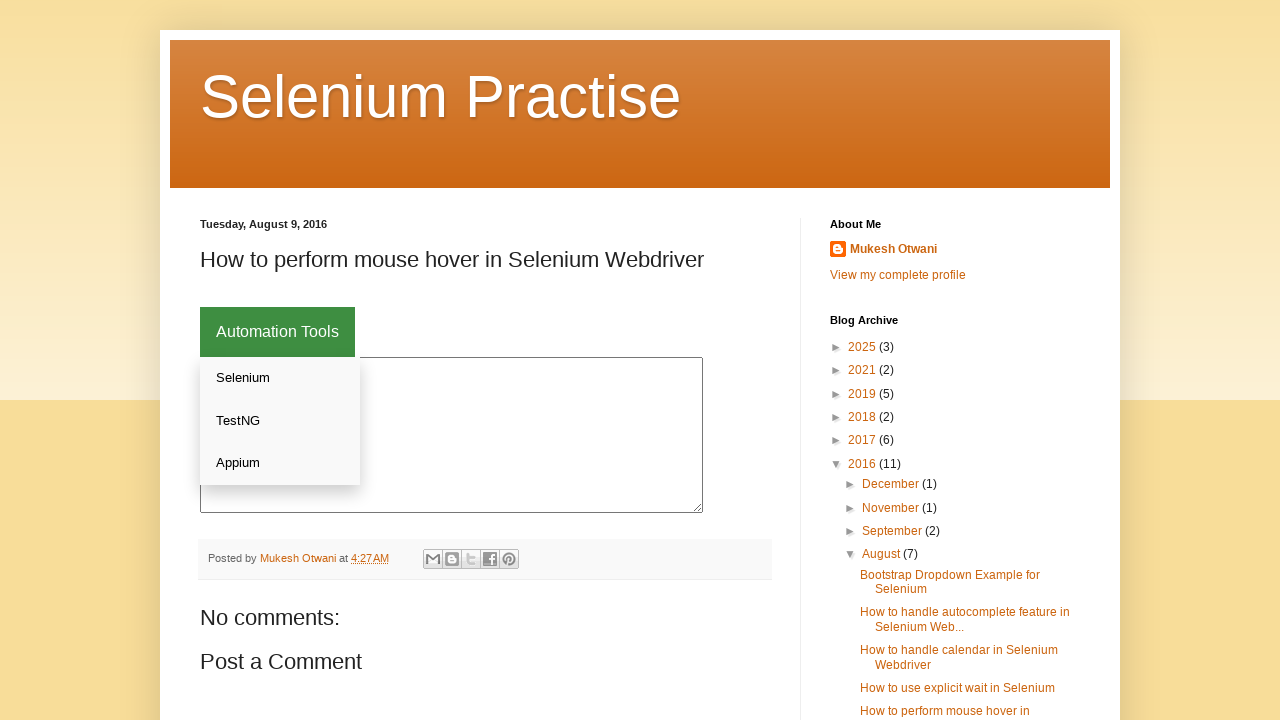

Clicked on 'TestNG' option in the dropdown menu at (280, 421) on div.dropdown-content a:has-text('TestNG')
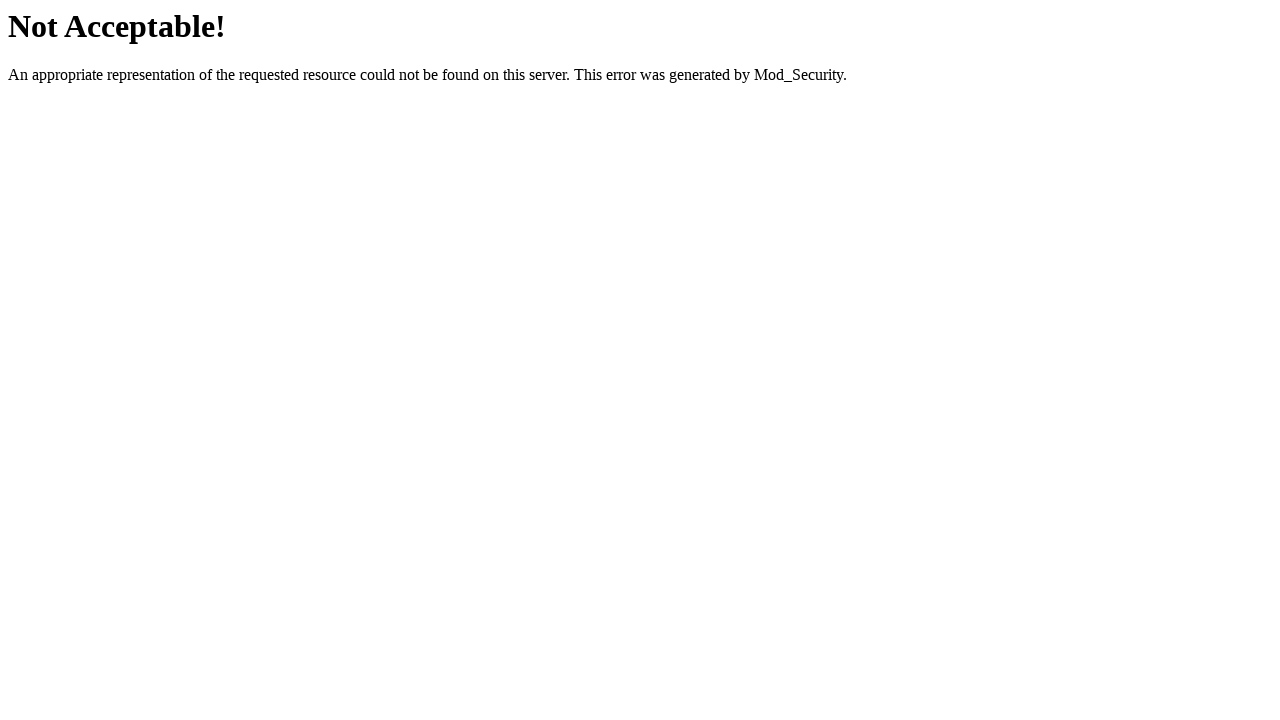

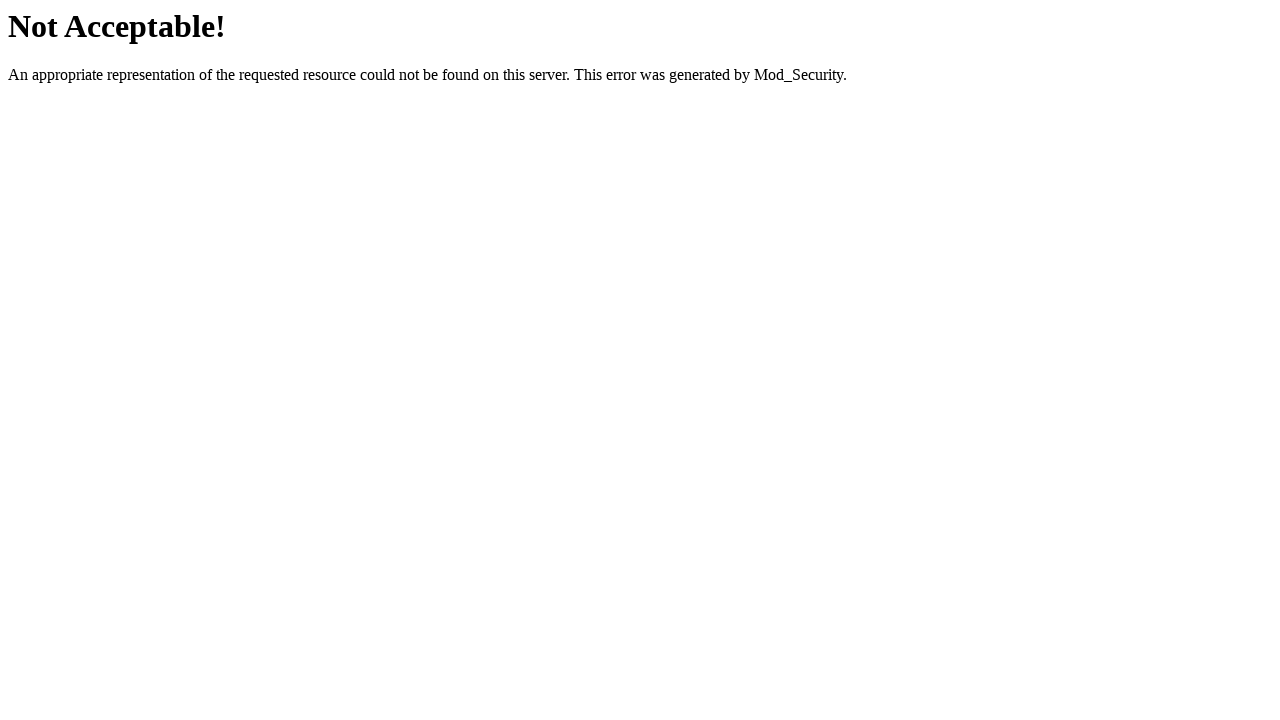